Navigates to a practice webform page and verifies the page title contains "Digital Unite"

Starting URL: https://www.digitalunite.com/practice-webform-learners/

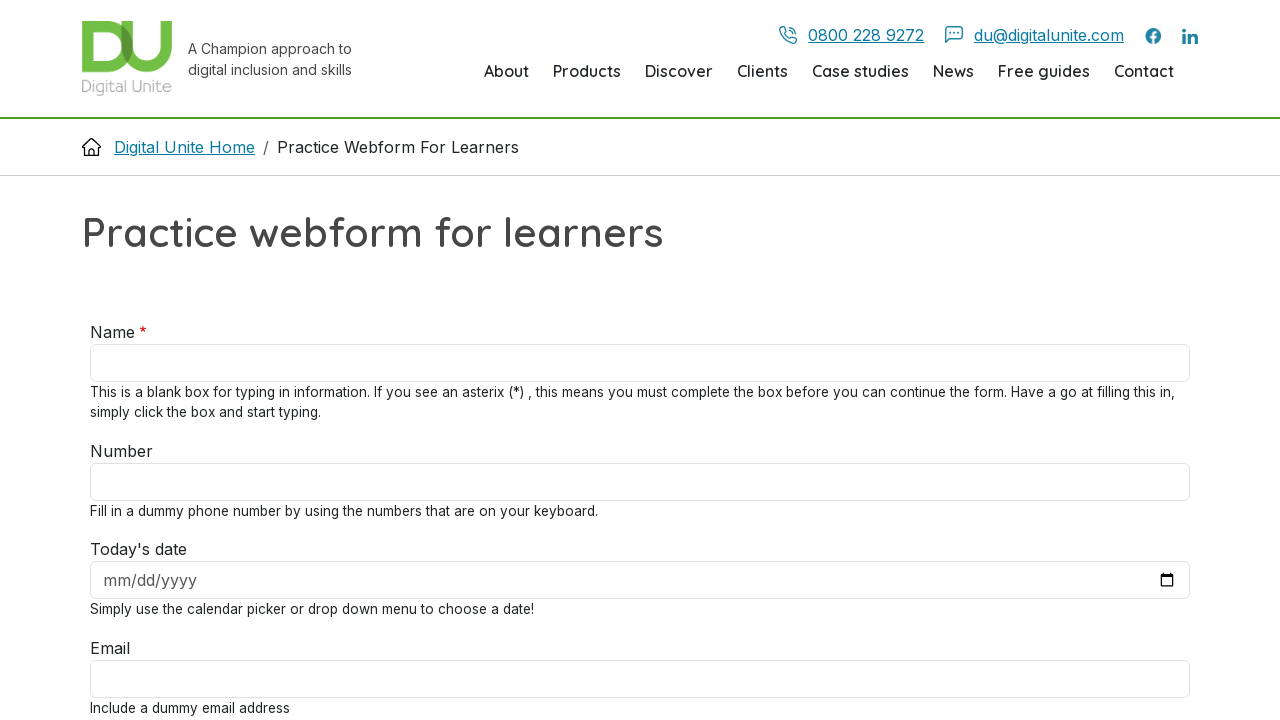

Navigated to Digital Unite practice webform page
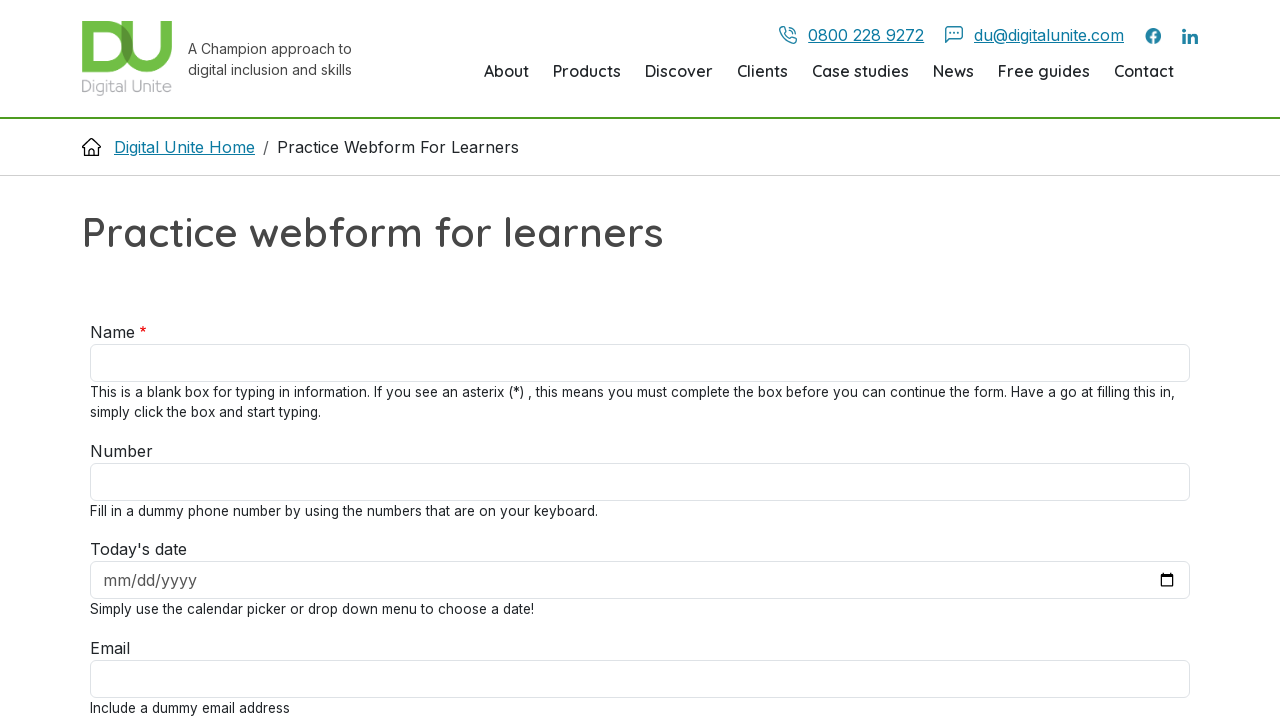

Verified page title contains 'Digital Unite'
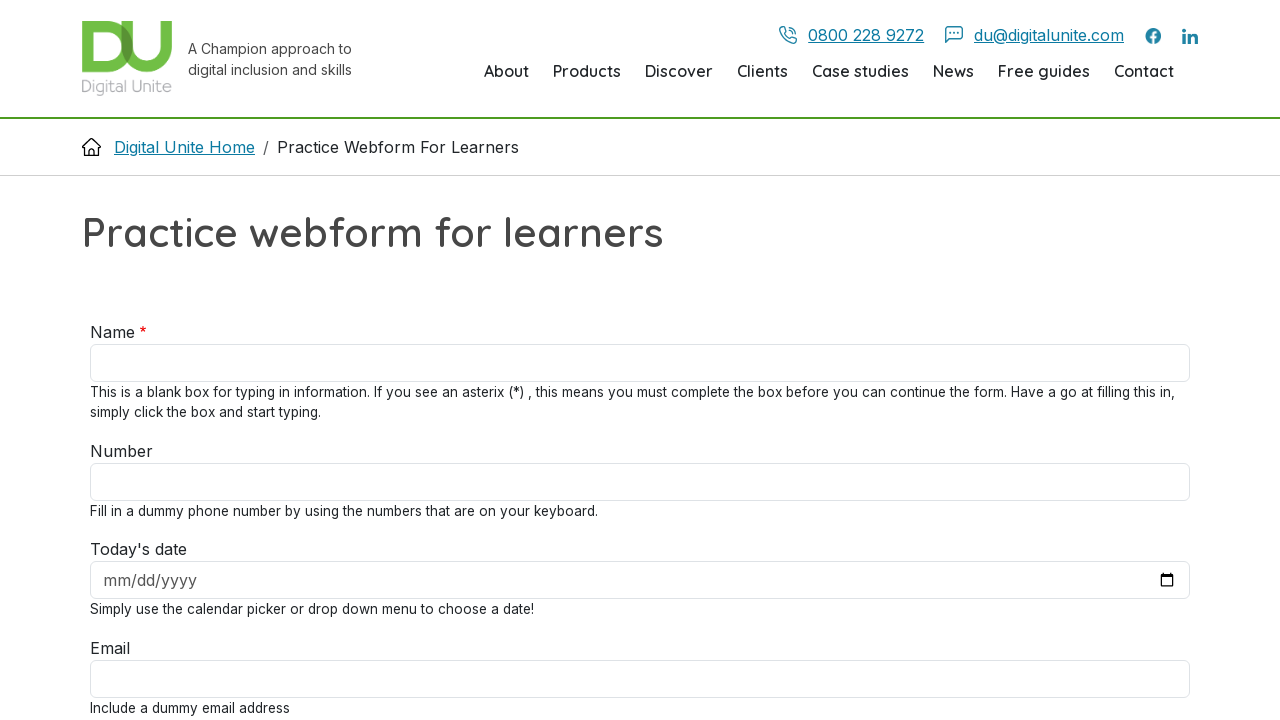

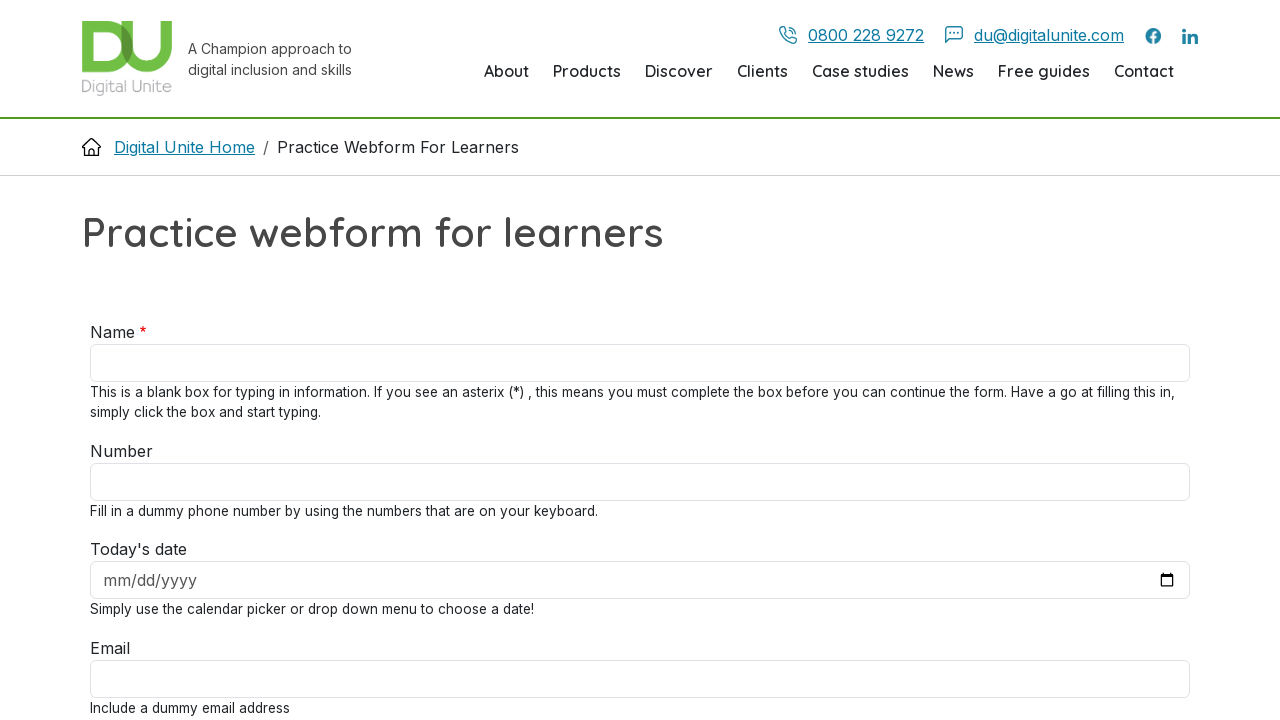